Tests clicking a button identified by its class name on a UI testing playground page that demonstrates class attribute challenges

Starting URL: http://uitestingplayground.com/classattr

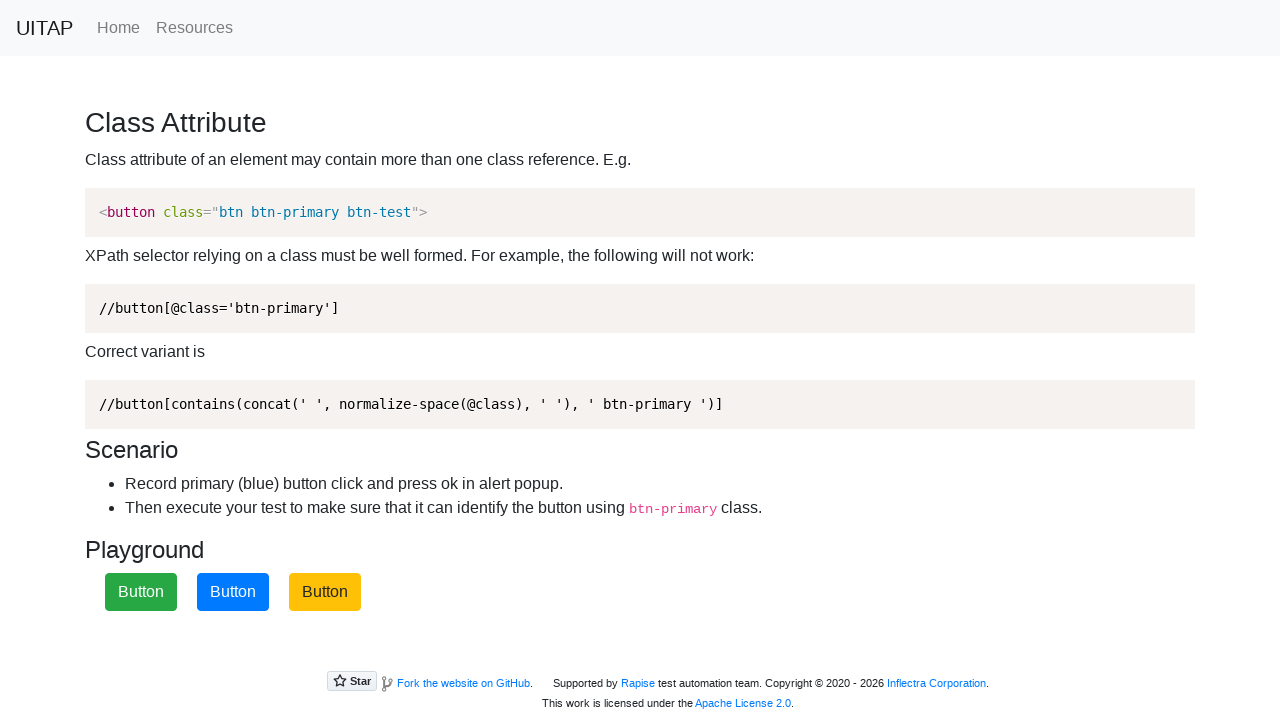

Navigated to UI Testing Playground class attribute page
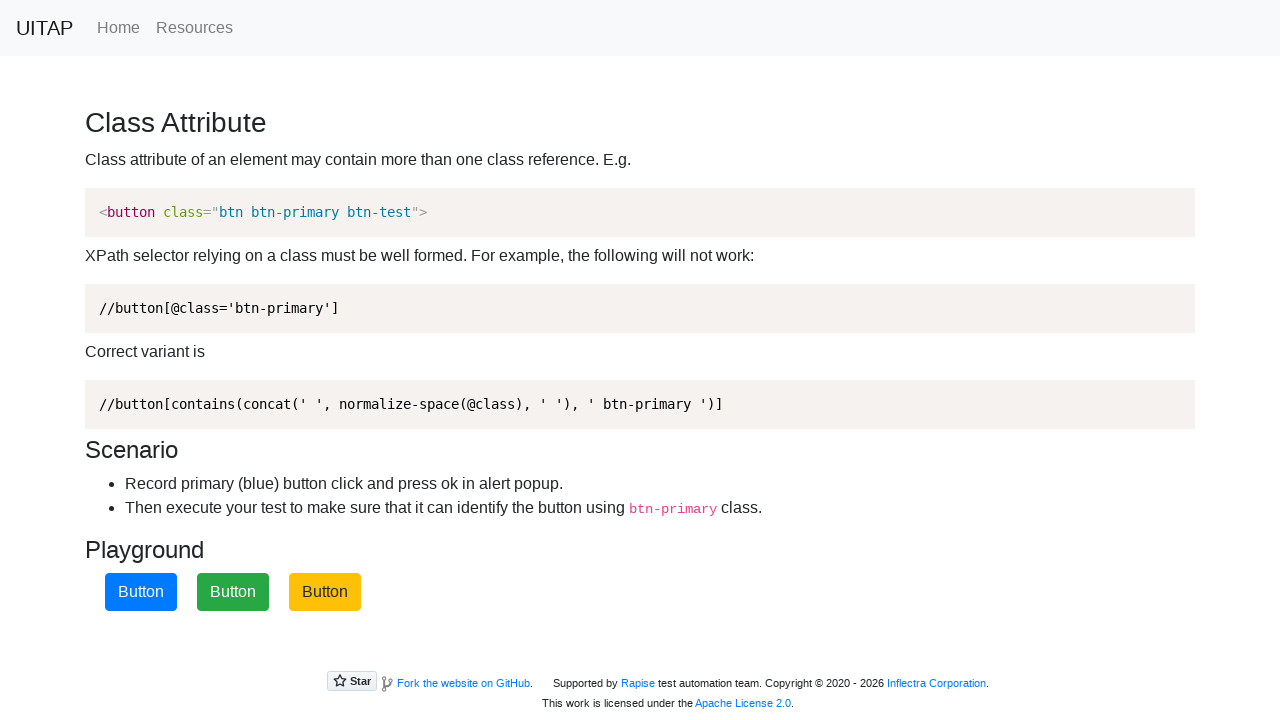

Clicked the primary button identified by class name .btn-primary at (141, 592) on .btn-primary
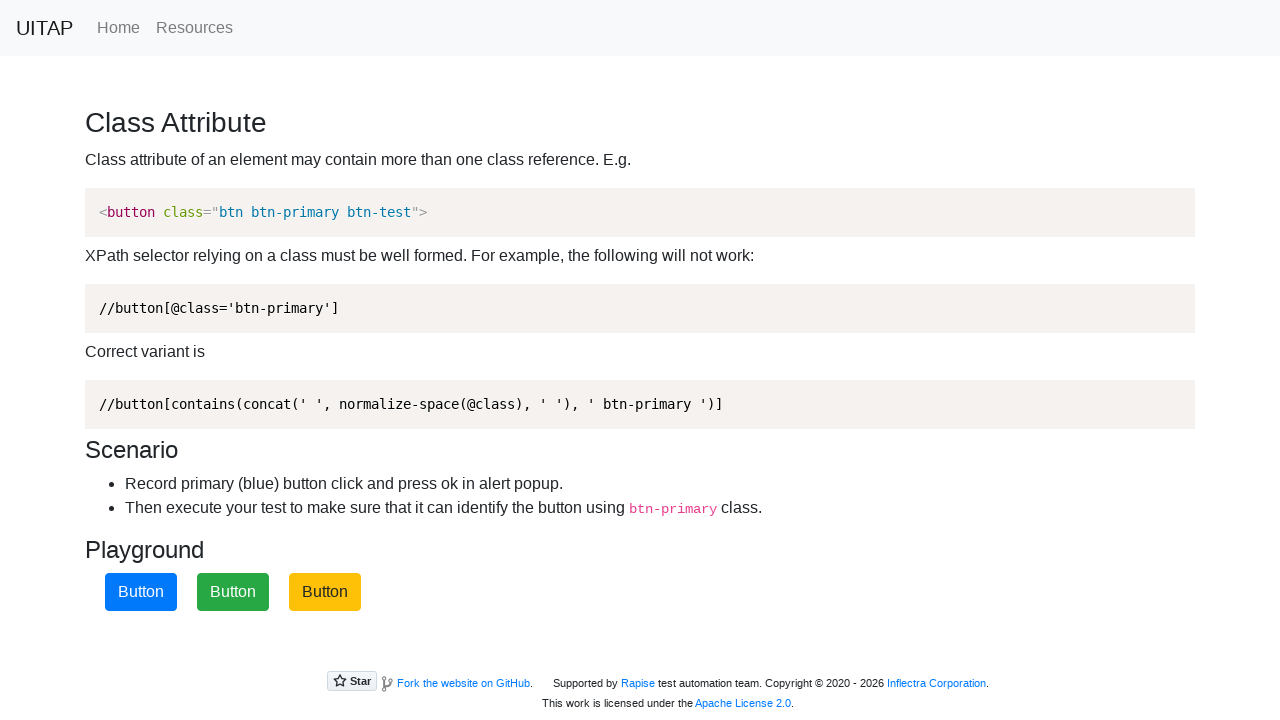

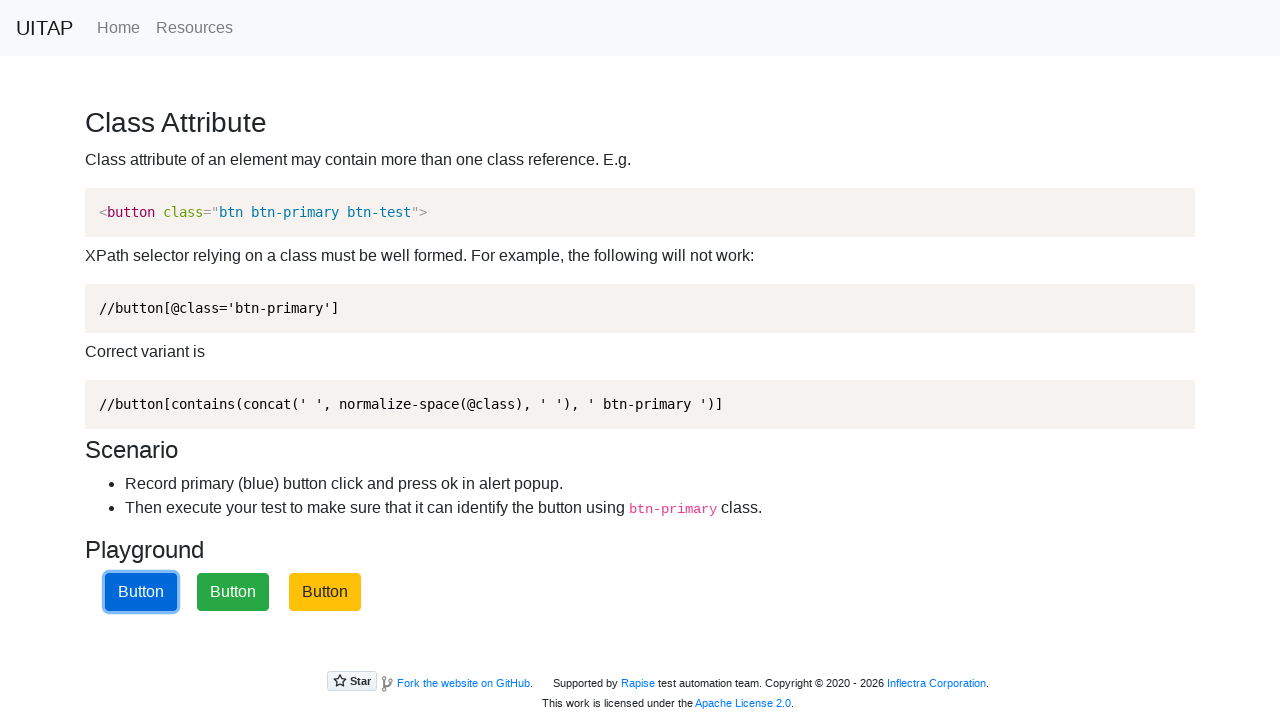